Tests an e-commerce site by searching for products, adding them to cart, applying a promo code, and proceeding to place an order

Starting URL: https://rahulshettyacademy.com/seleniumPractise/#/

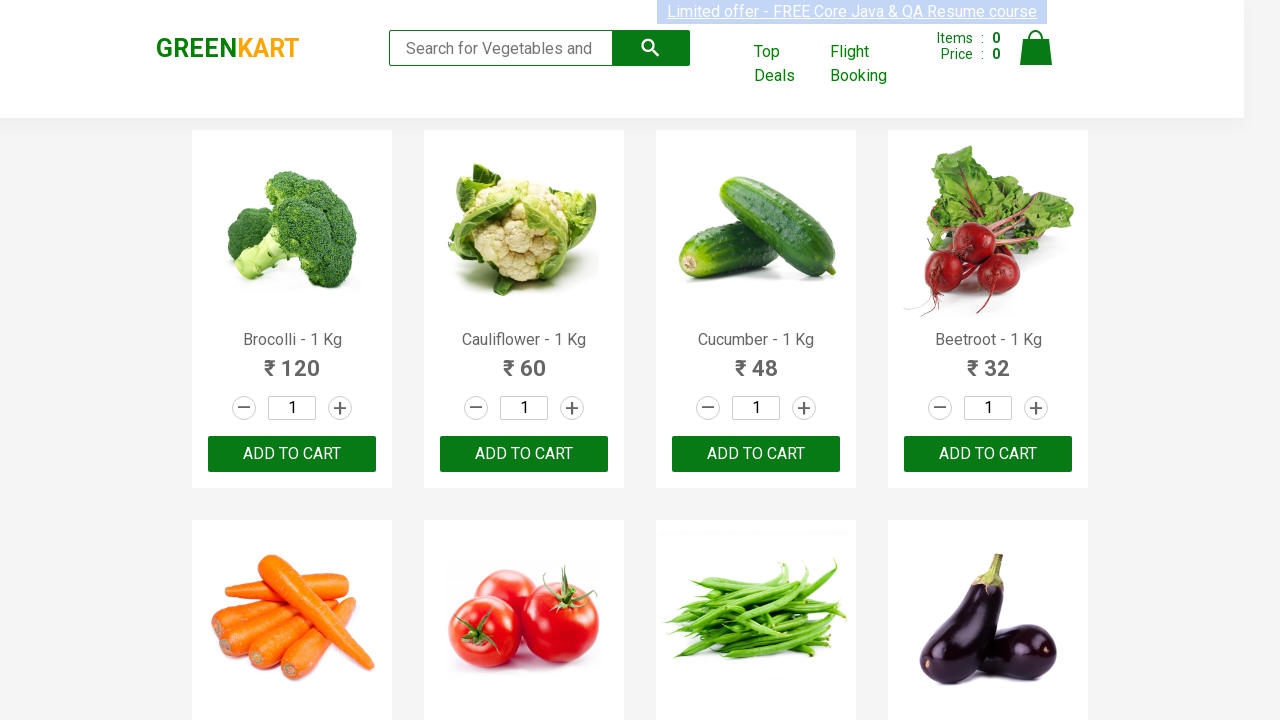

Filled search field with 'ber' to search for products on input[placeholder='Search for Vegetables and Fruits']
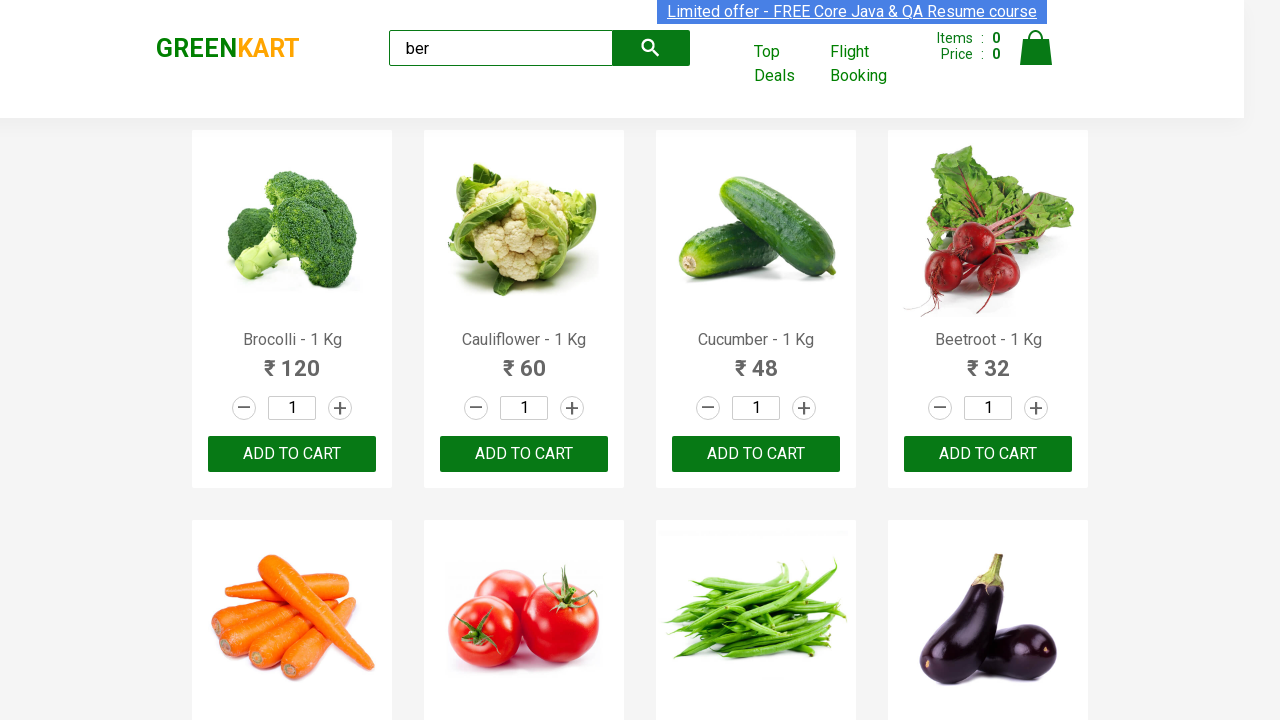

Waited for search results to load
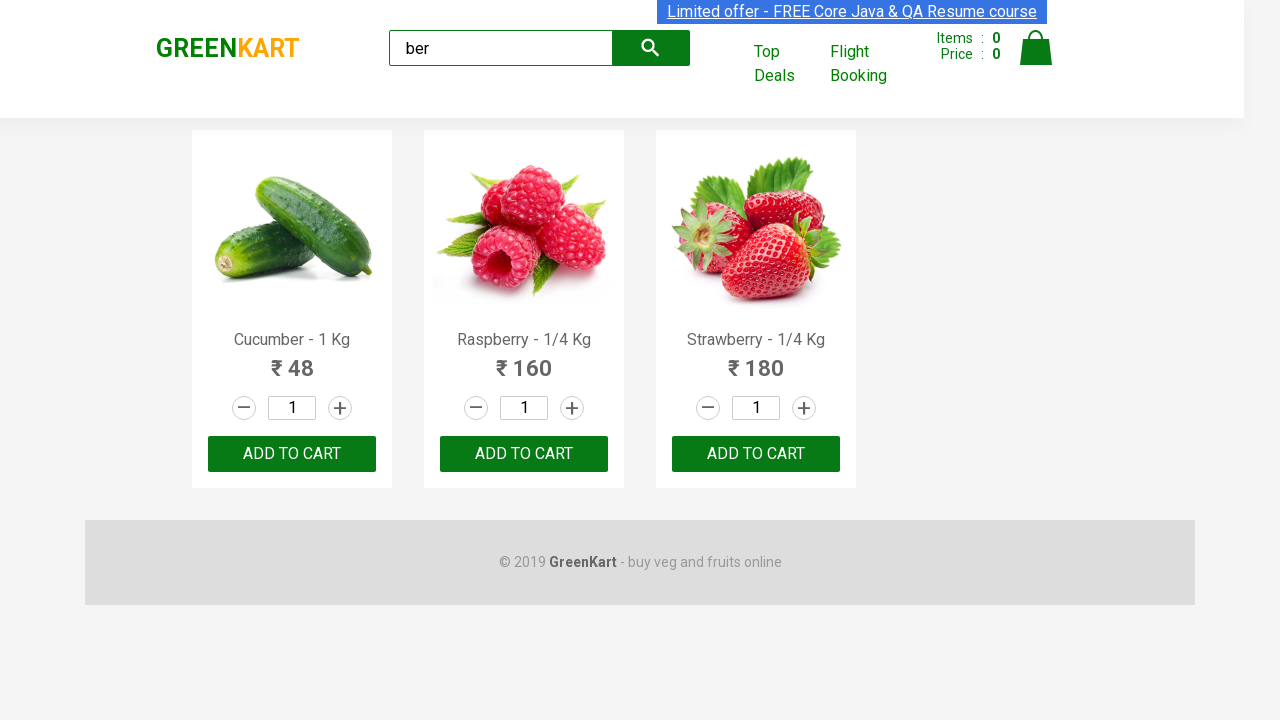

Clicked 'Add to Cart' button for a product at (292, 454) on xpath=//div[@class='product-action']/button >> nth=0
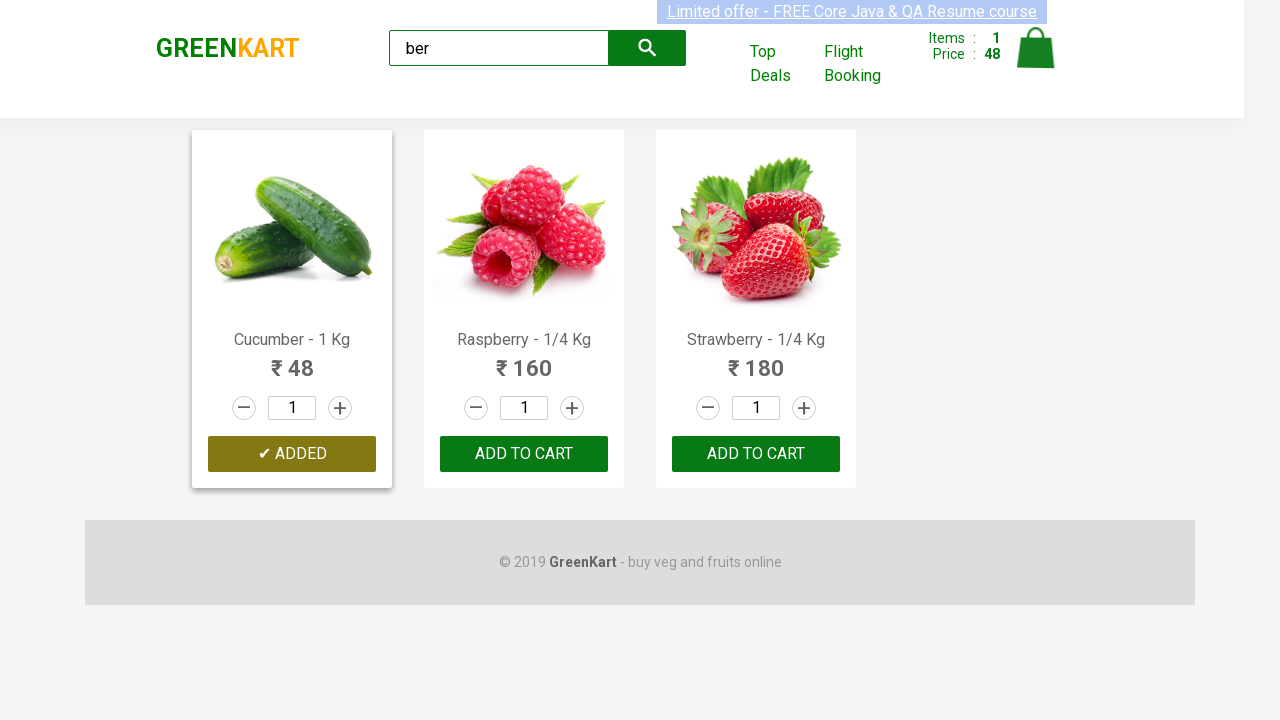

Clicked 'Add to Cart' button for a product at (524, 454) on xpath=//div[@class='product-action']/button >> nth=1
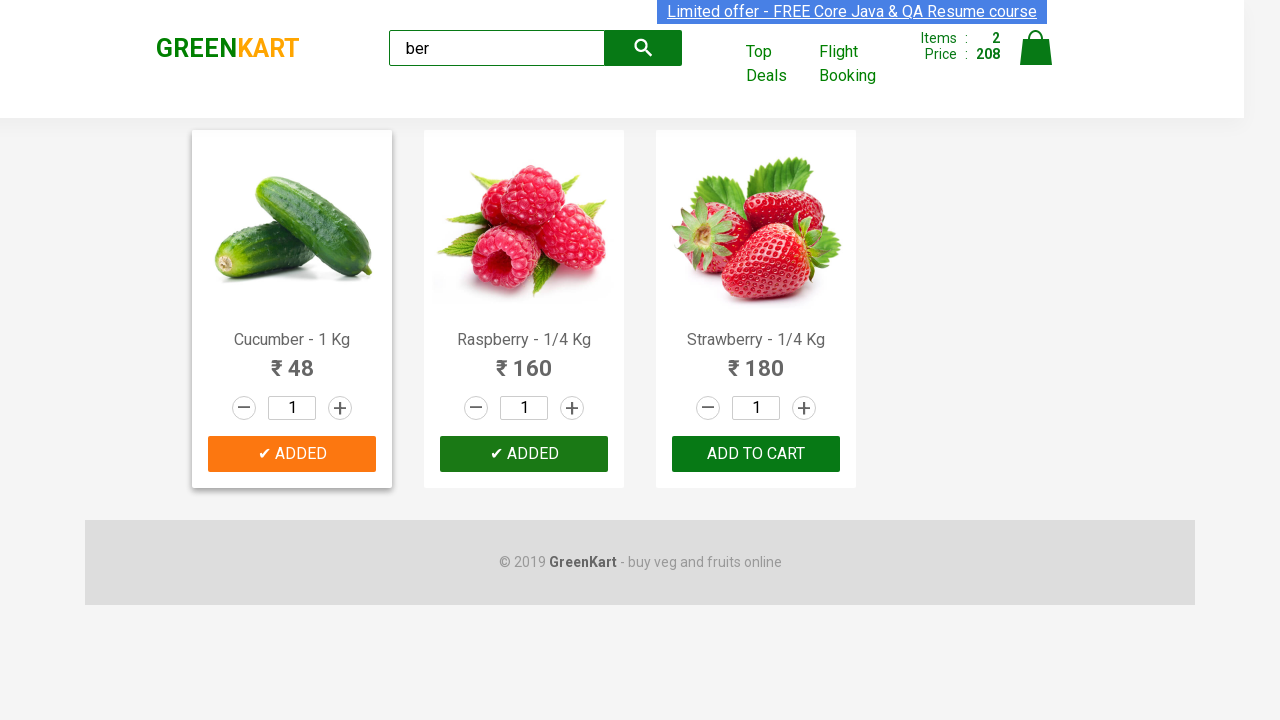

Clicked 'Add to Cart' button for a product at (756, 454) on xpath=//div[@class='product-action']/button >> nth=2
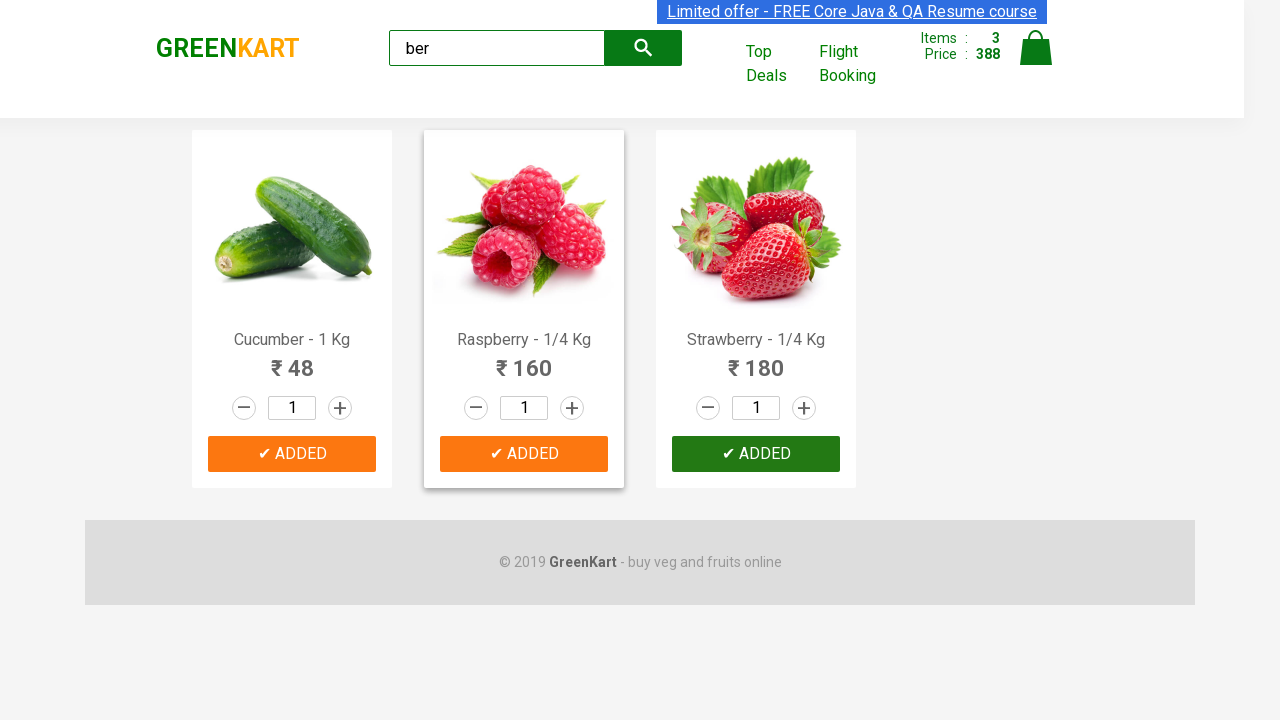

Clicked on cart icon to open cart at (1036, 48) on img[alt='Cart']
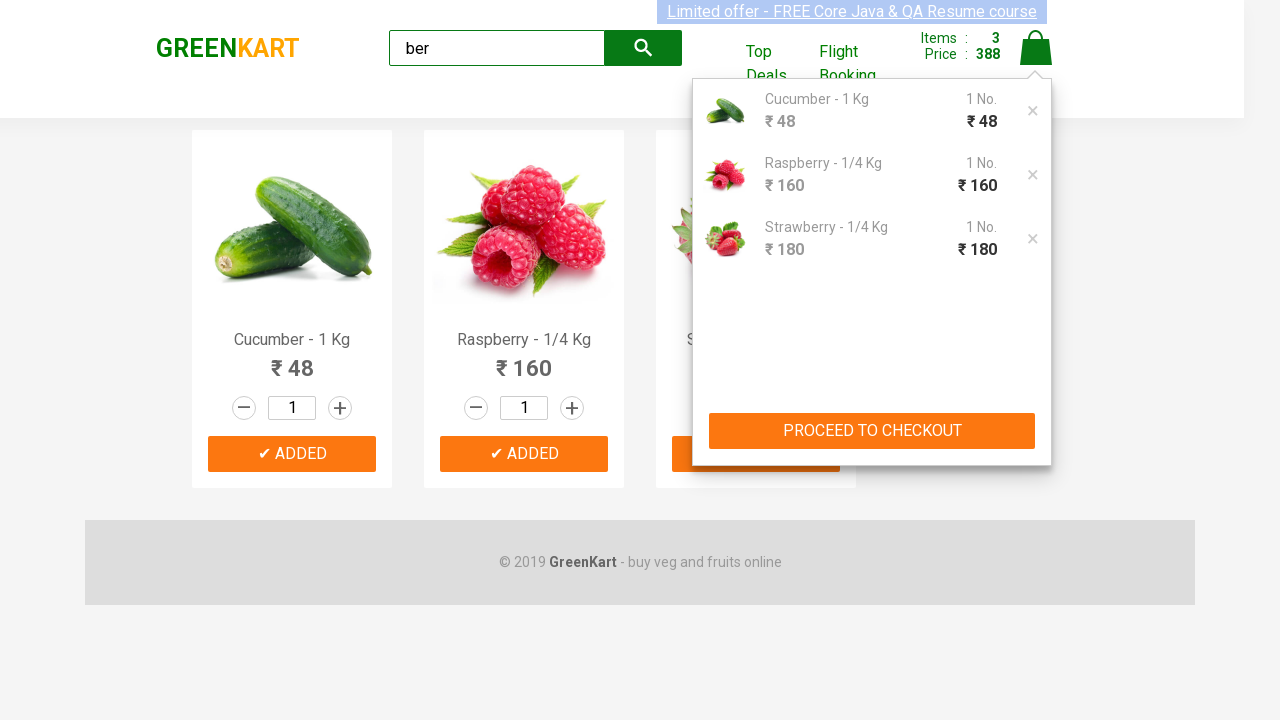

Clicked checkout button to proceed to checkout page at (872, 431) on div[class='cart-preview active'] button[type='button']
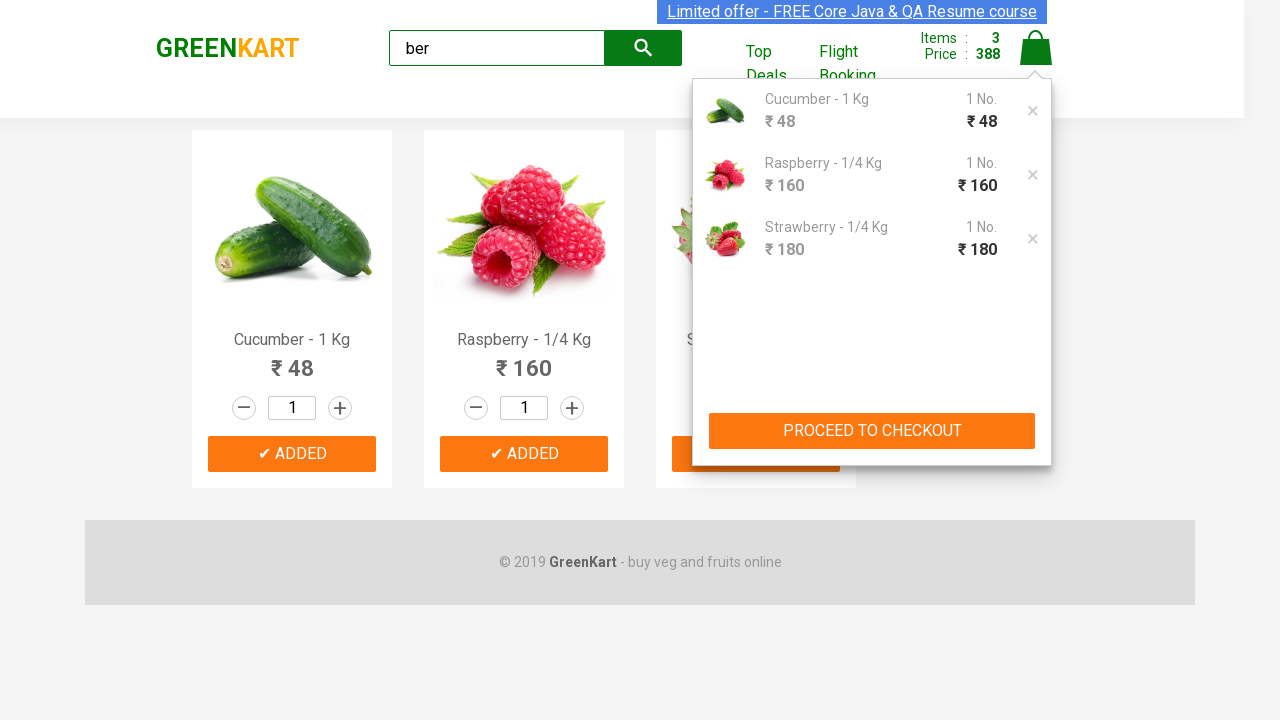

Waited for checkout page to fully load
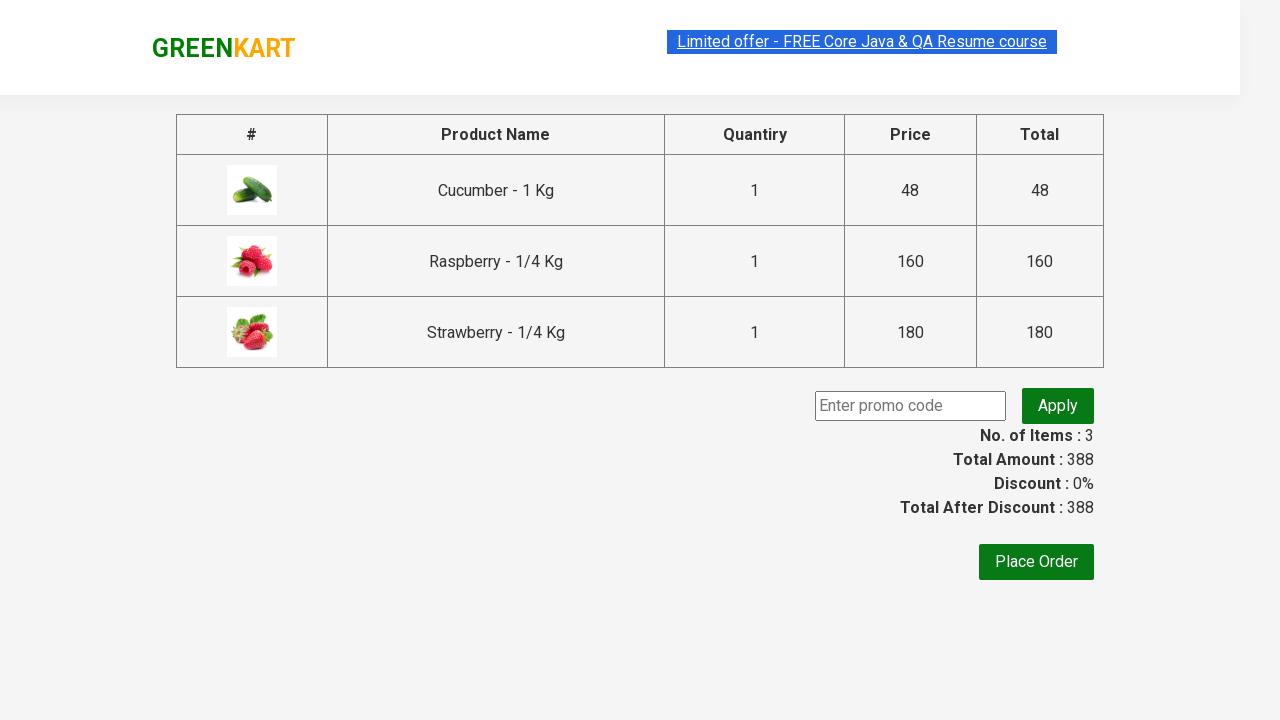

Filled promo code field with 'rahulshettyacademy' on input[class='promoCode']
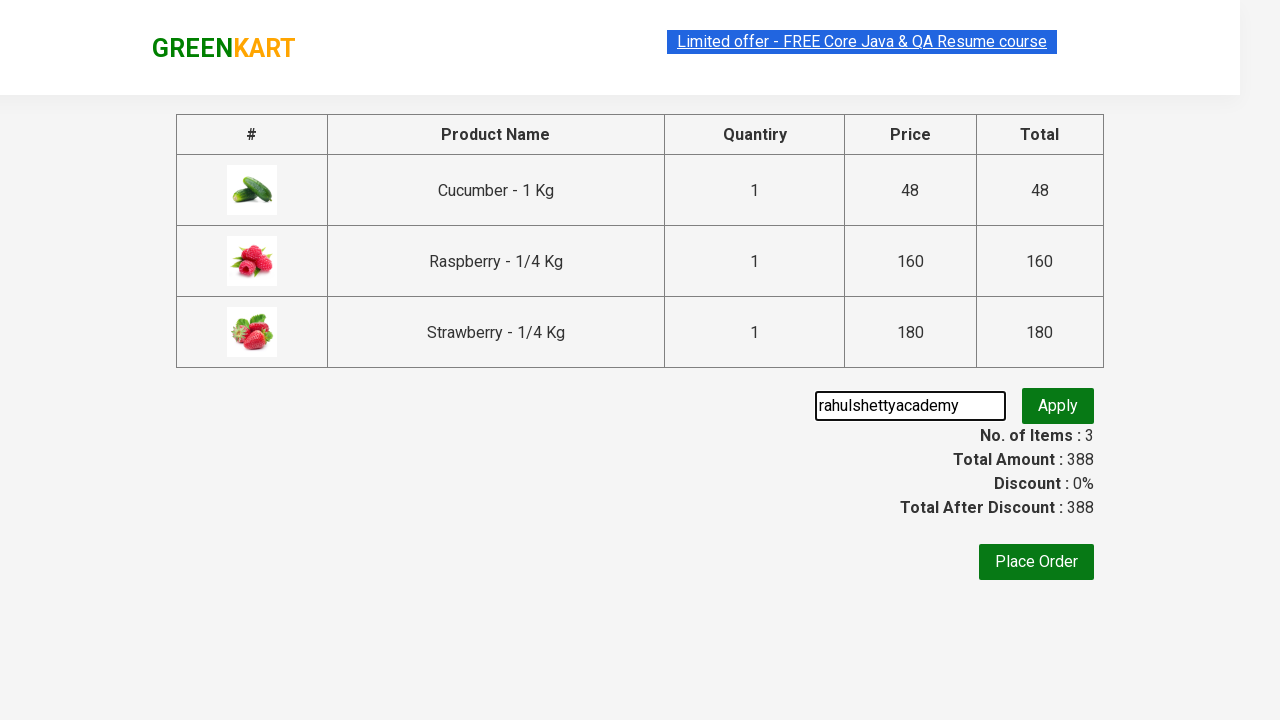

Clicked promo code apply button at (1058, 406) on button[class='promoBtn']
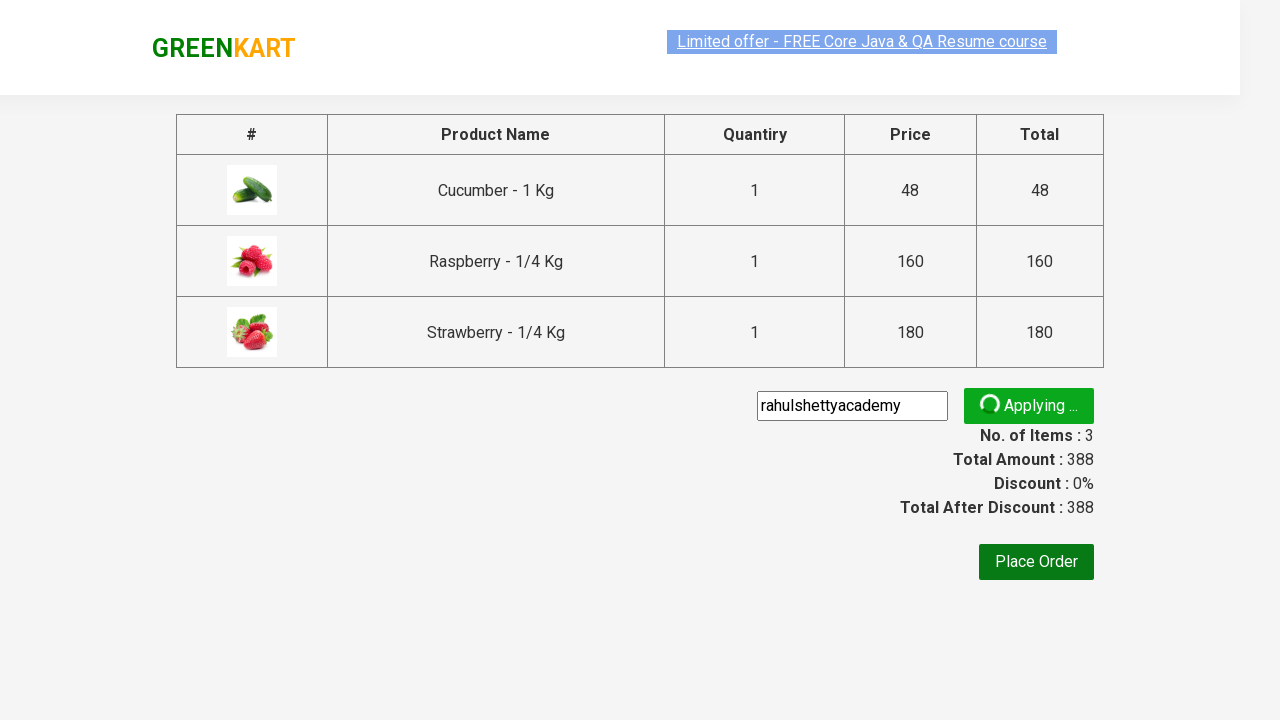

Promo code successfully applied and validation message appeared
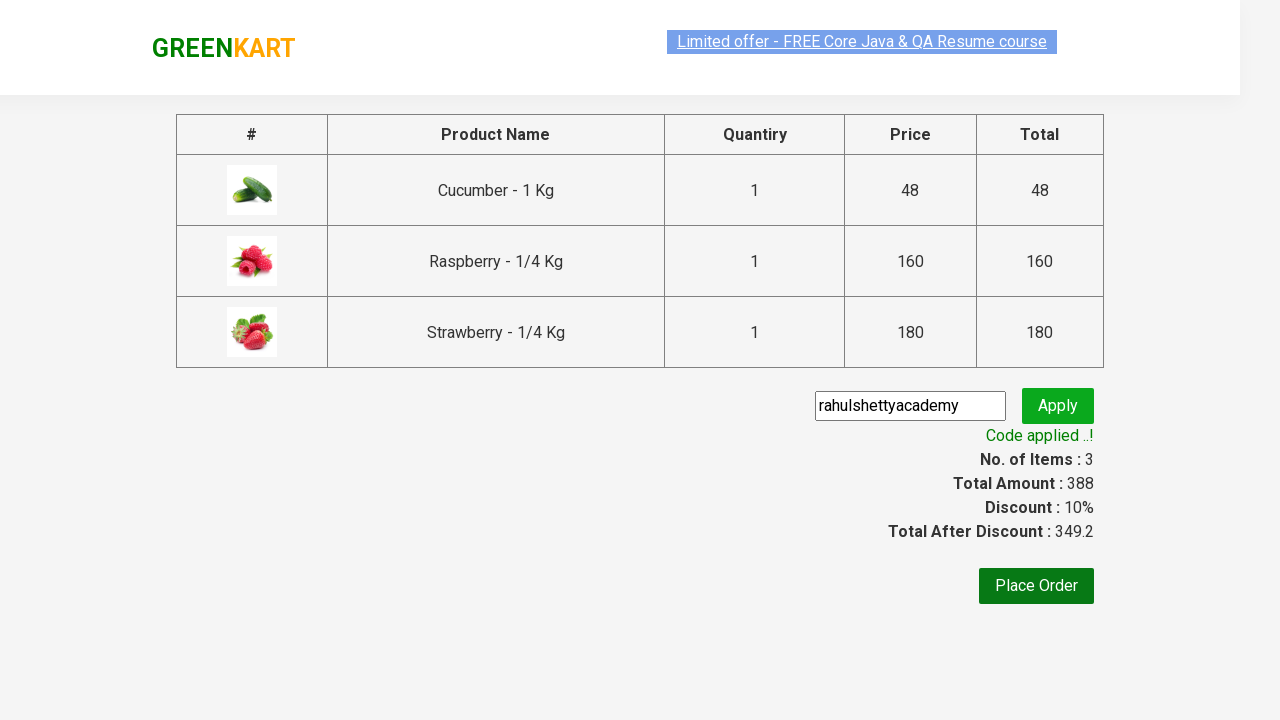

Clicked 'Place Order' button to complete the order at (1036, 586) on xpath=//button[normalize-space()='Place Order']
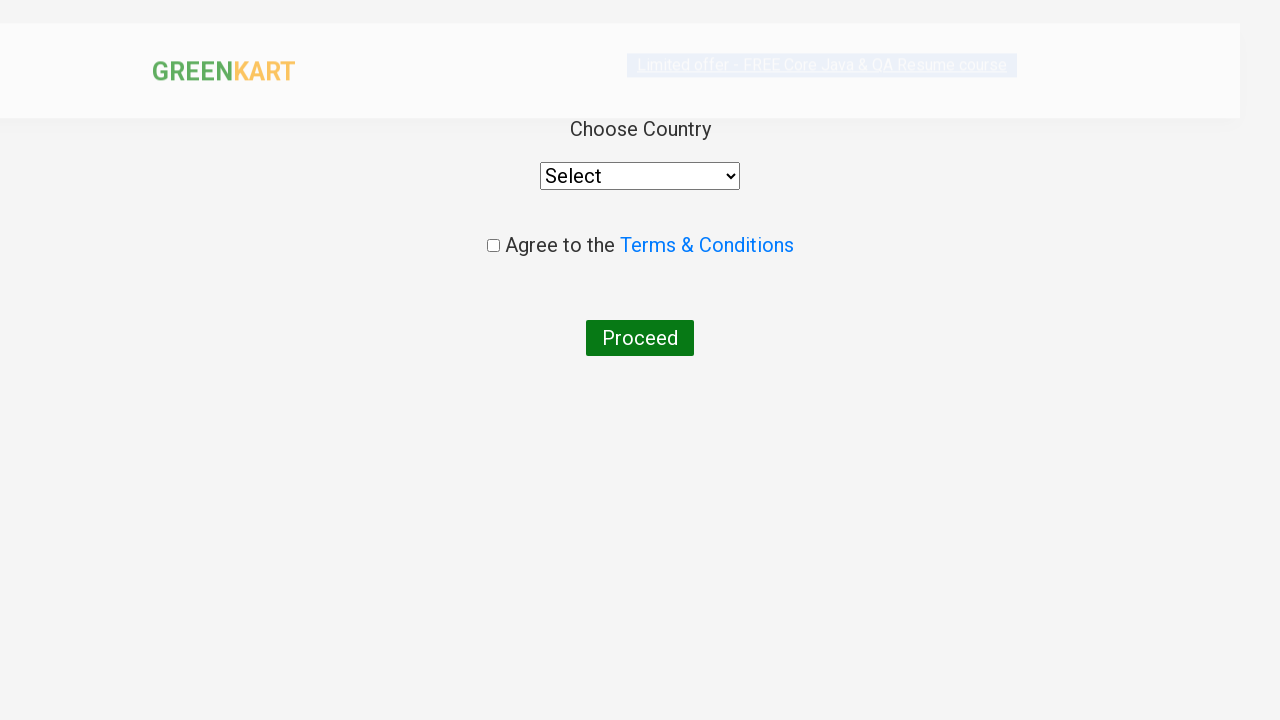

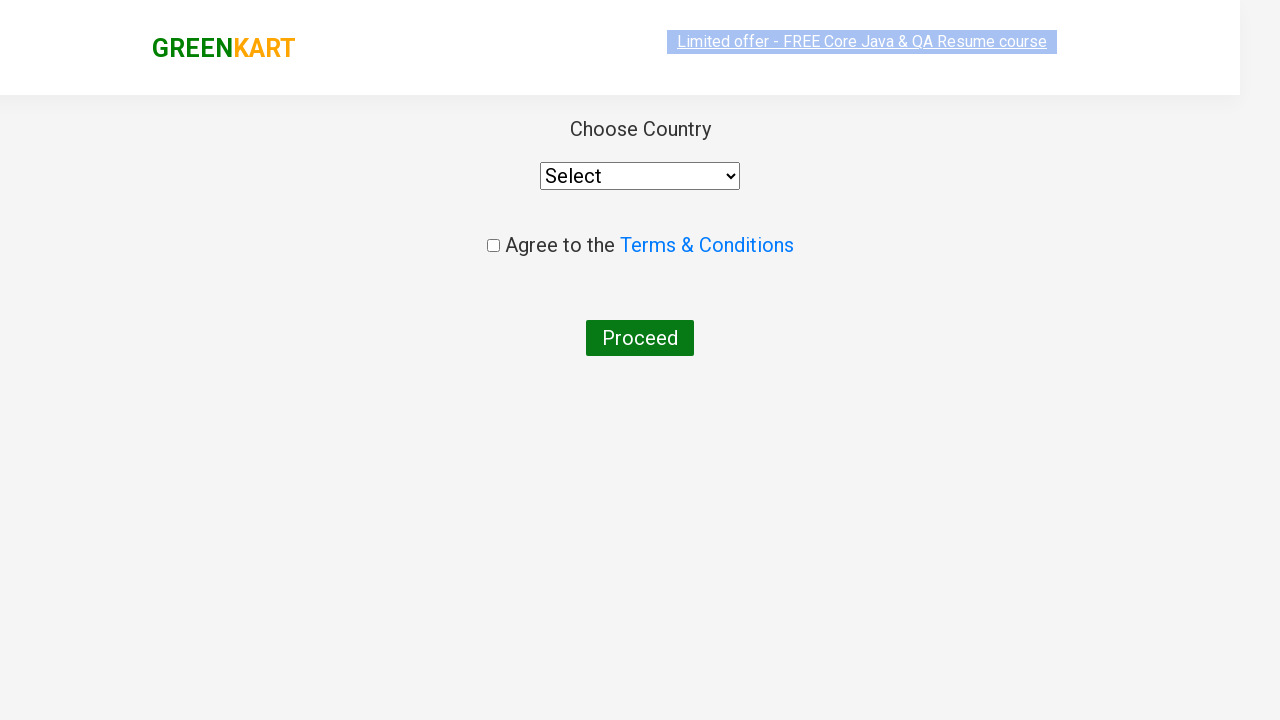